Tests the bus ticket booking search functionality on abhibus.com by entering source city, destination city, selecting a travel date, and submitting the search form.

Starting URL: https://www.abhibus.com/bus-ticket-booking

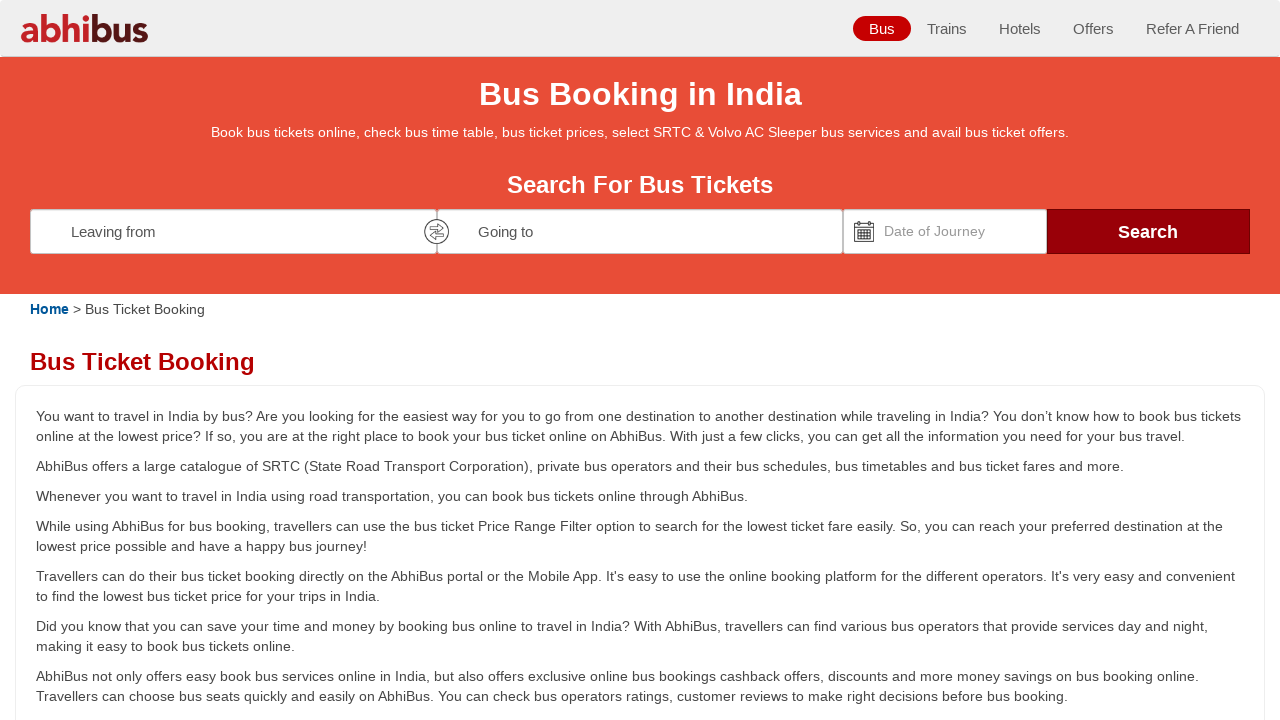

Filled source city field with 'Coimbatore' on #source
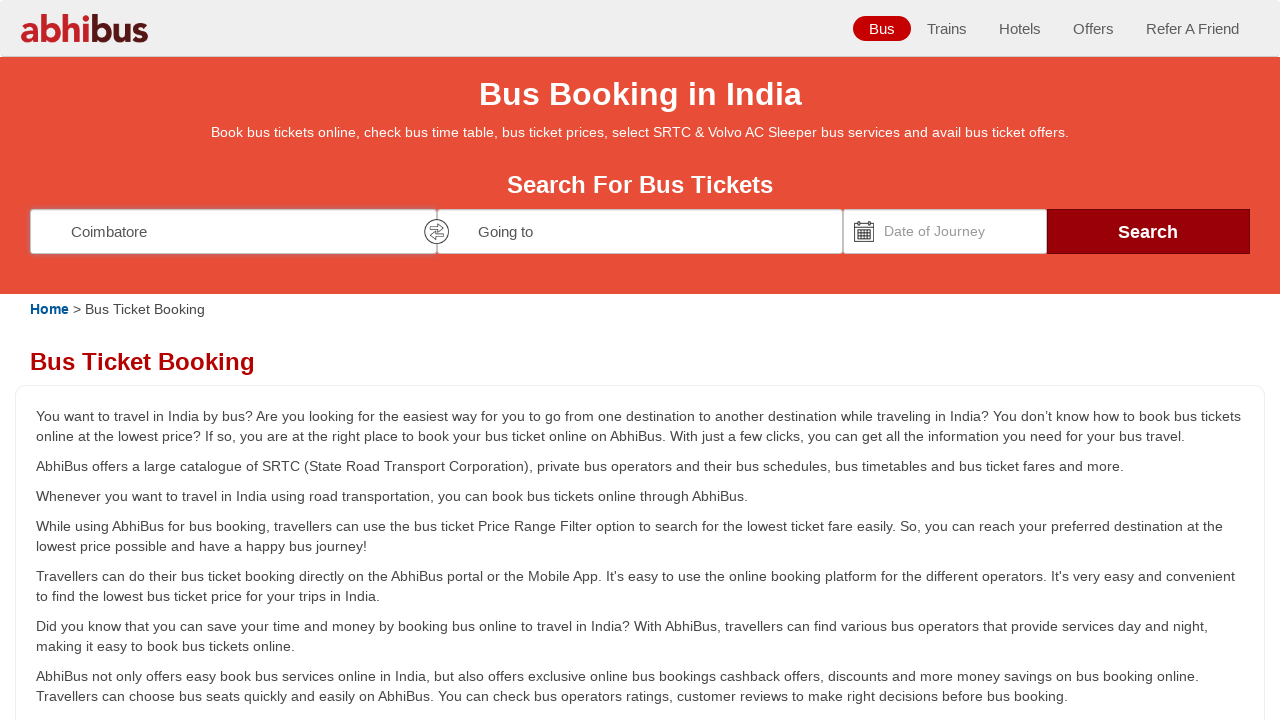

Waited 1 second for source input to process
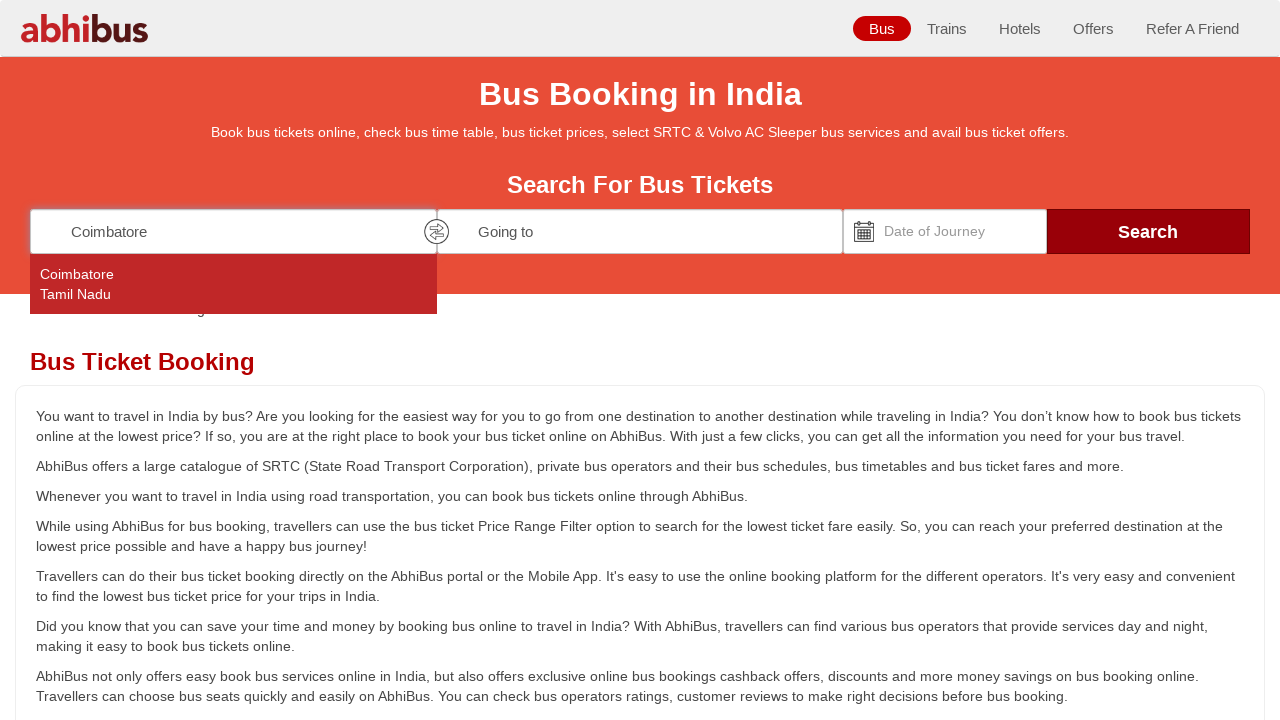

Pressed Enter to confirm source city on #source
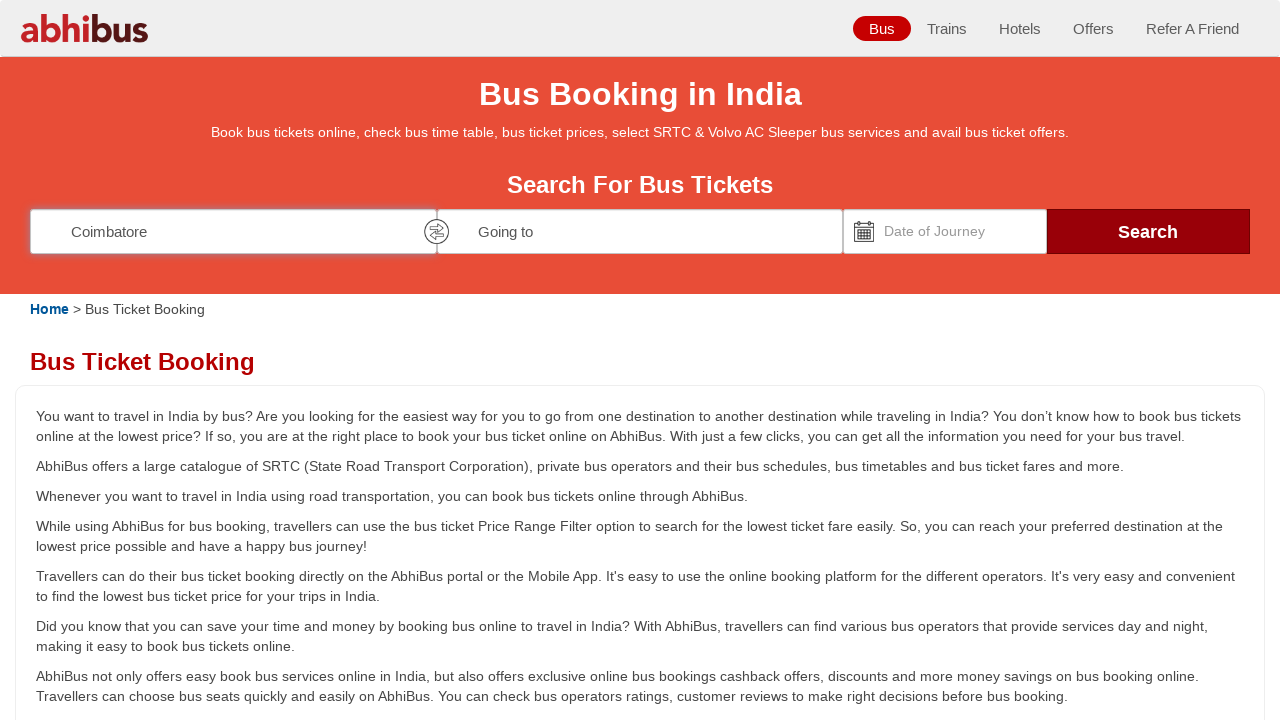

Filled destination city field with 'Goa' on #destination
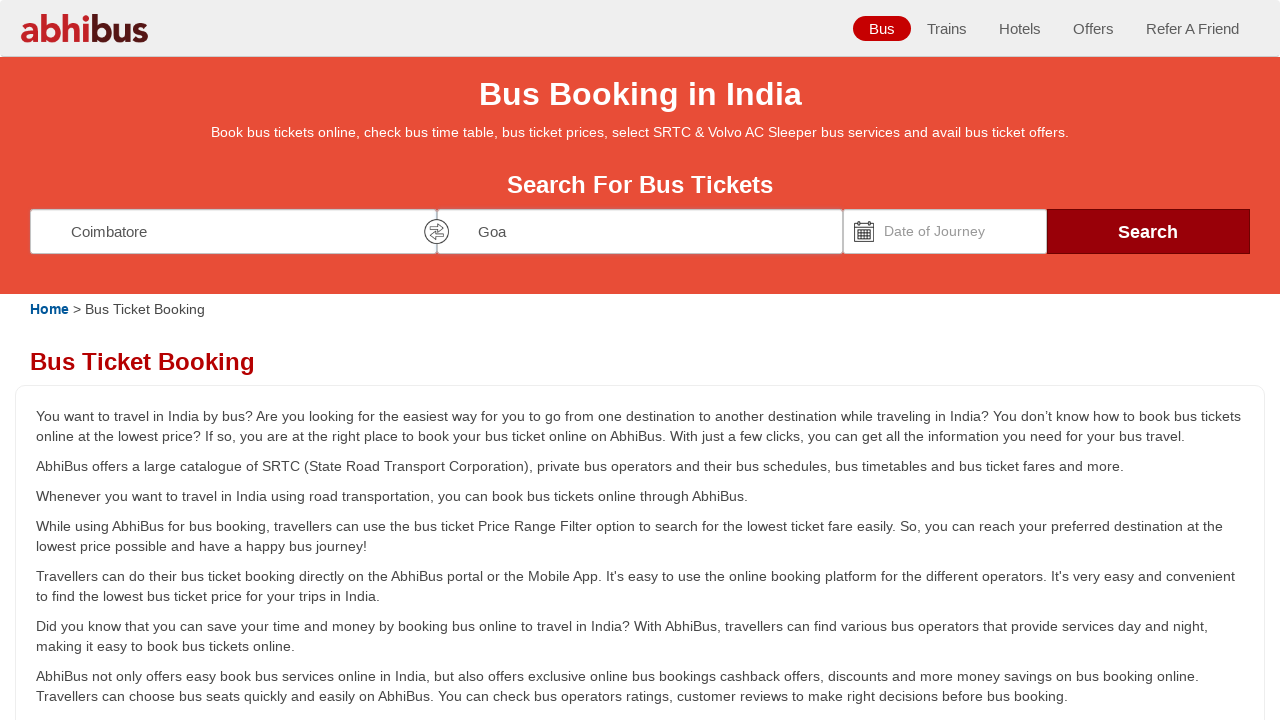

Waited 1 second for destination input to process
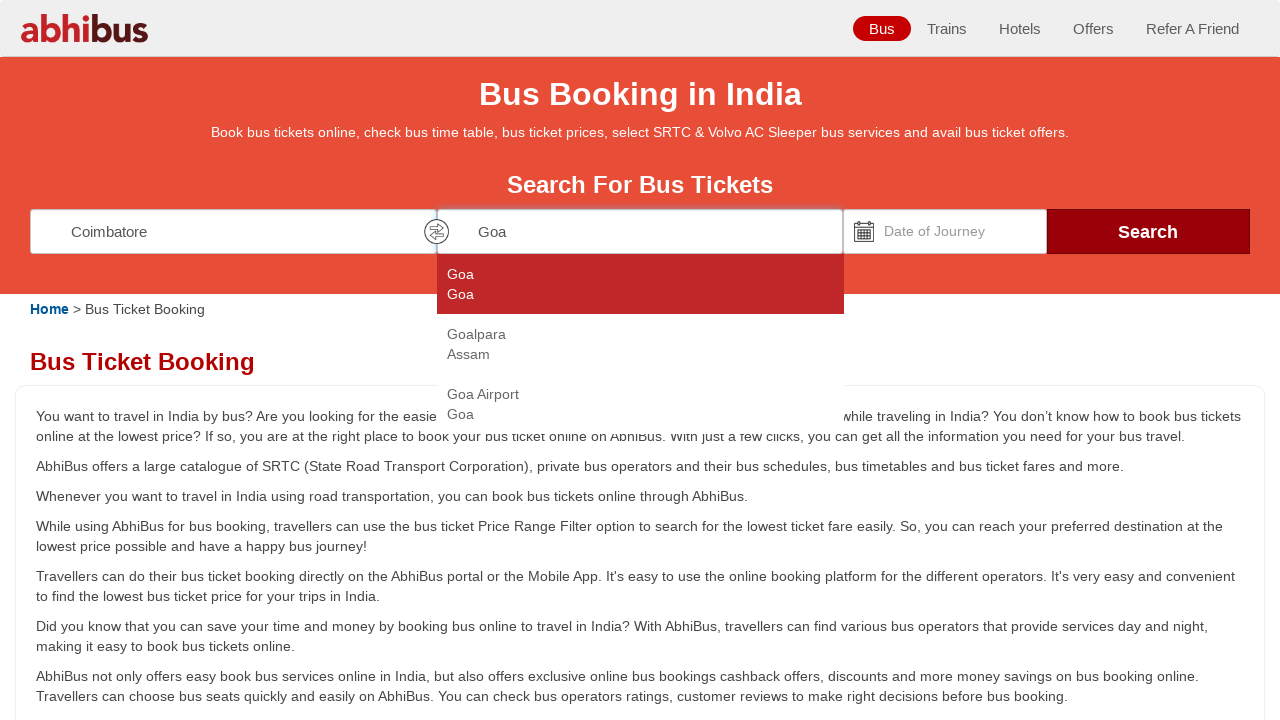

Pressed Enter to confirm destination city on #destination
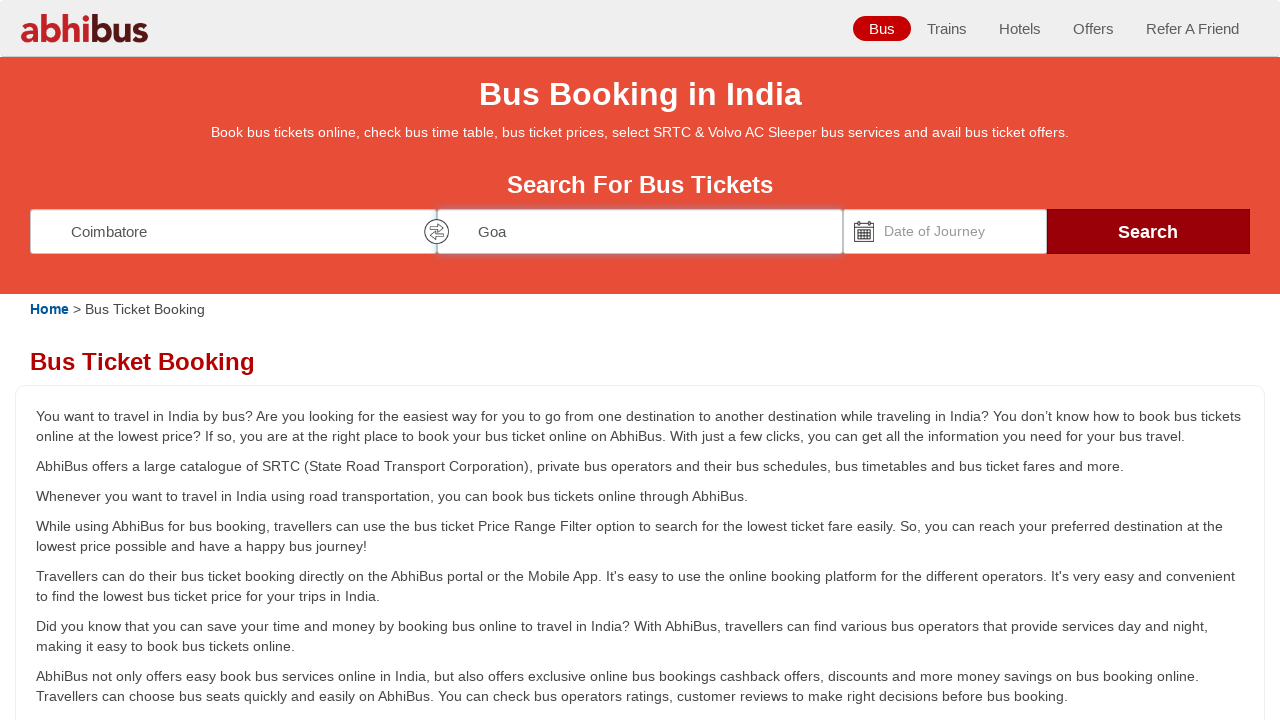

Set travel date to 15-08-2025 using JavaScript
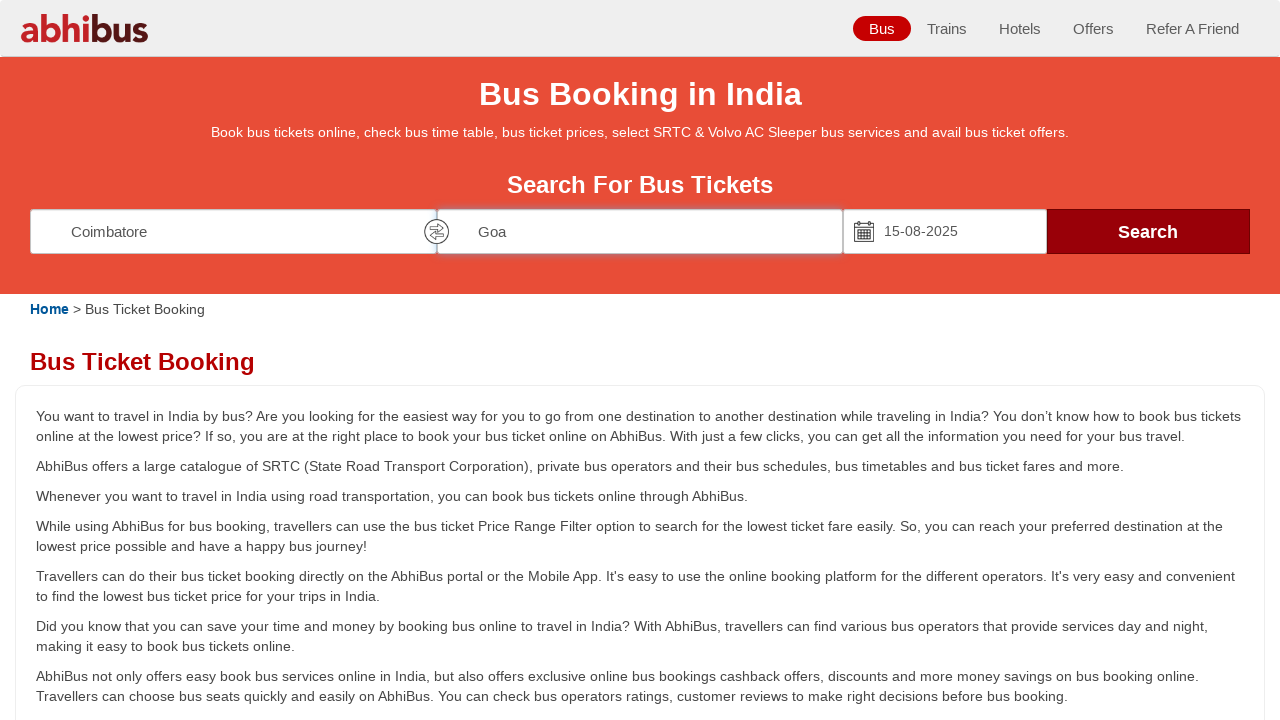

Clicked search button to submit bus ticket search at (1148, 231) on #seo_search_btn
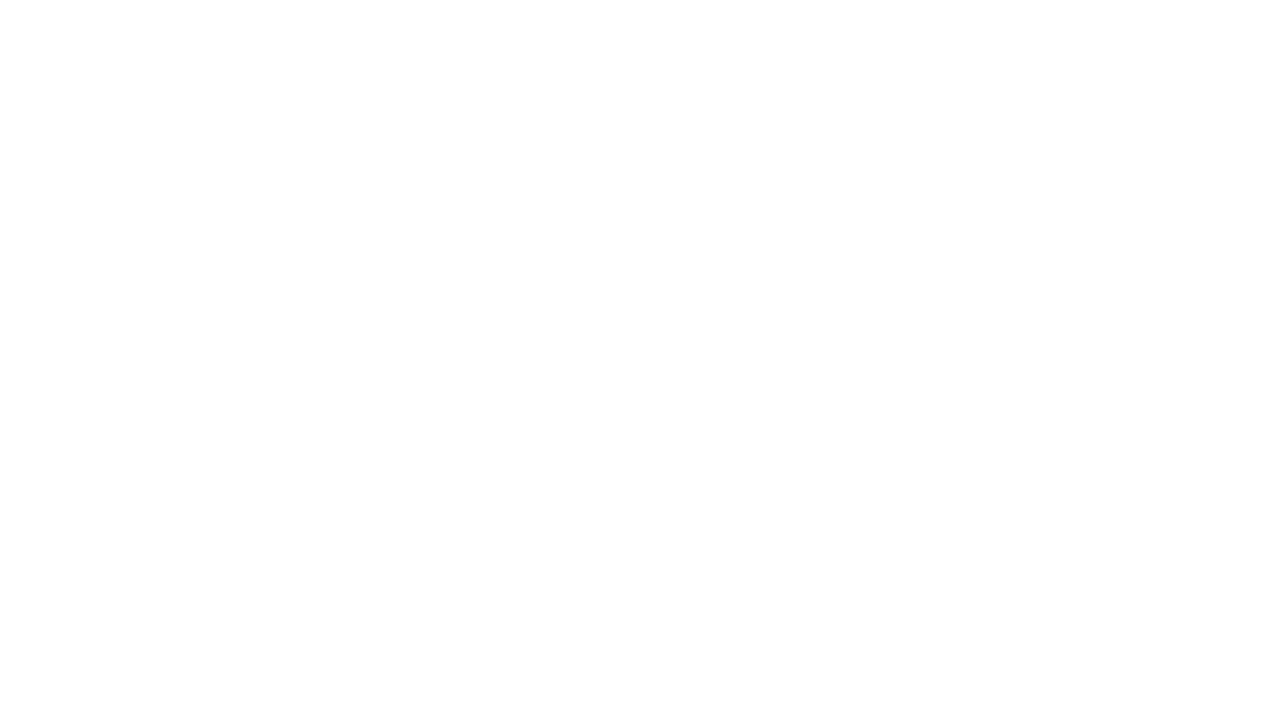

Waited for search results page to fully load (networkidle)
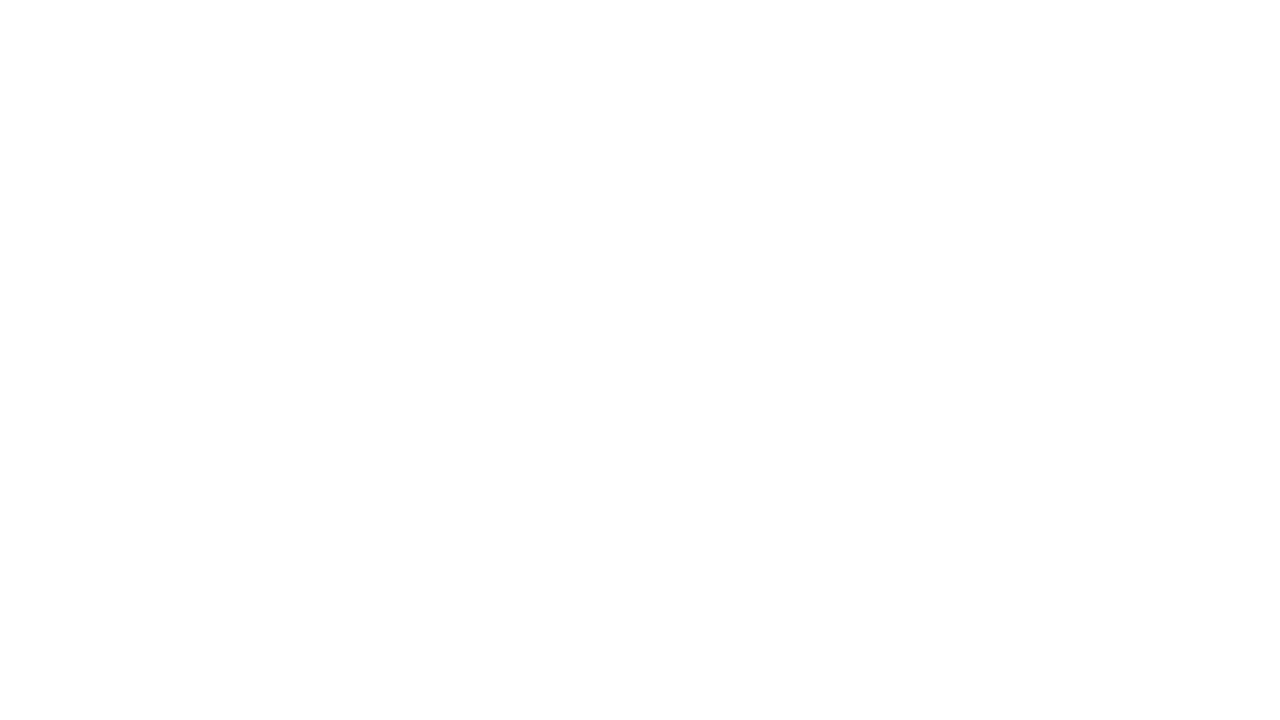

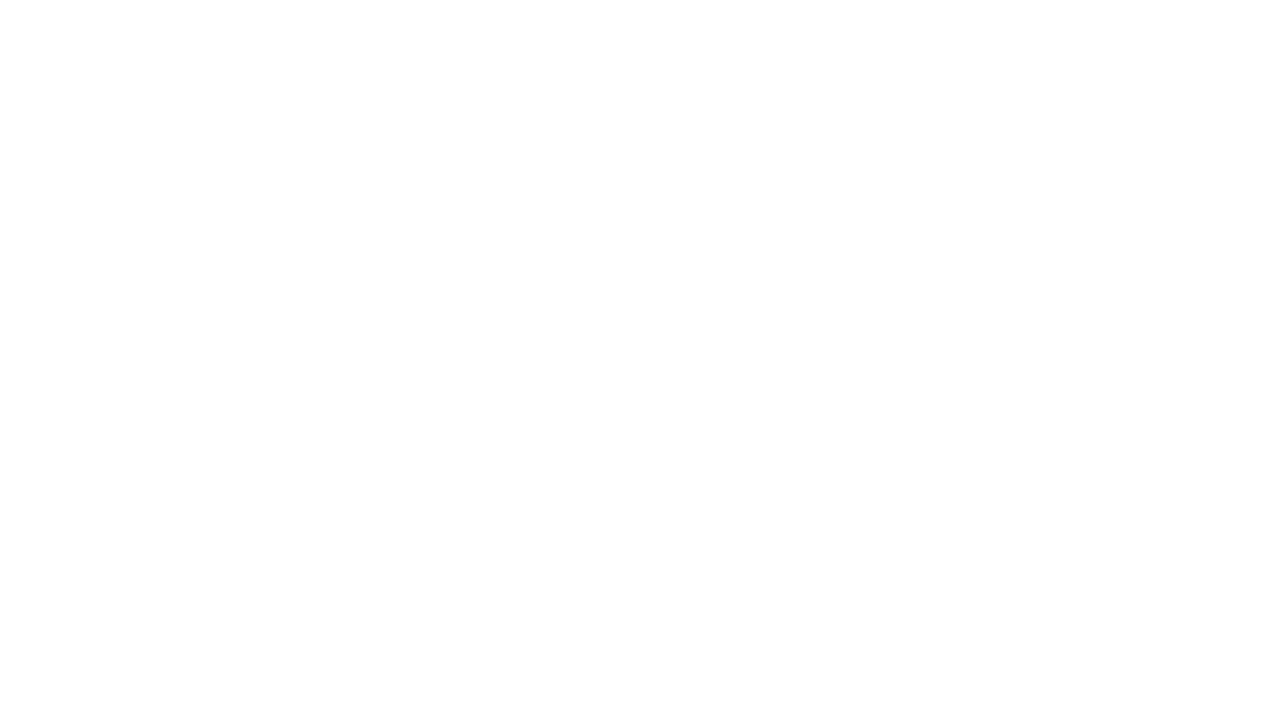